Tests form filling by clicking a dynamically calculated link, then filling out a form with personal information (first name, last name, city, country) and submitting it.

Starting URL: http://suninjuly.github.io/find_link_text

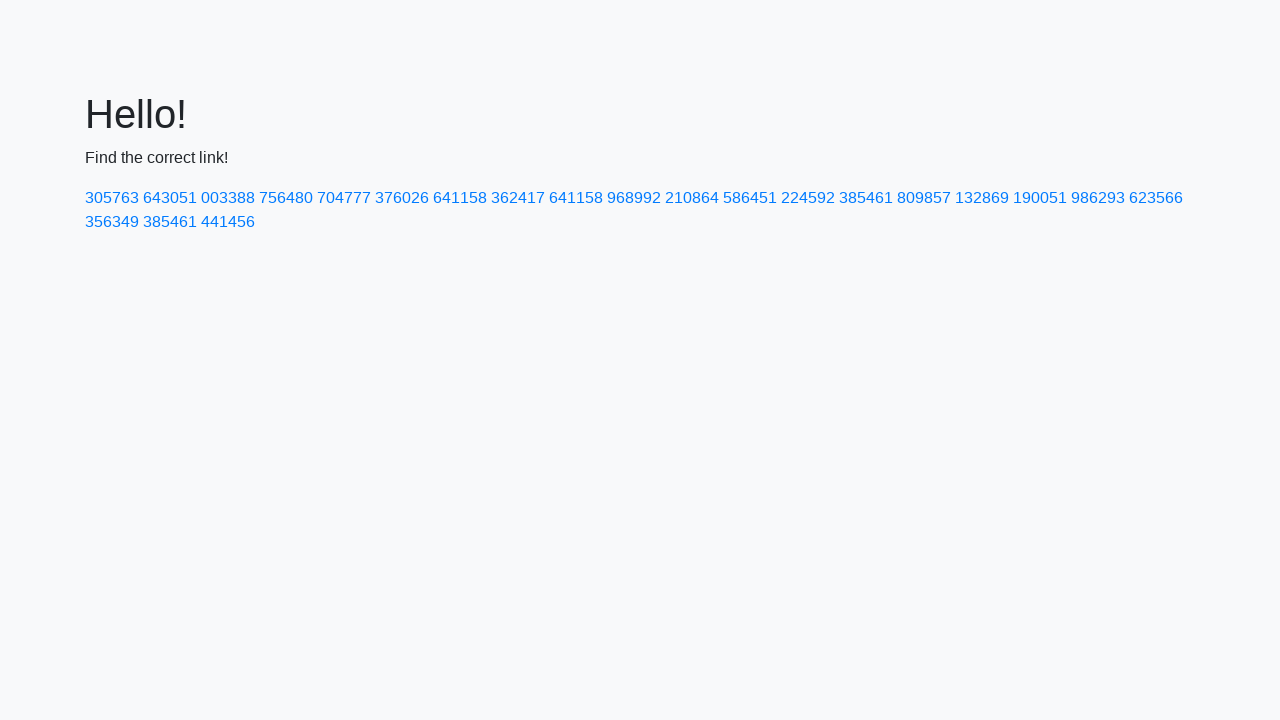

Clicked dynamically calculated link with text '224592' at (808, 198) on a:text('224592')
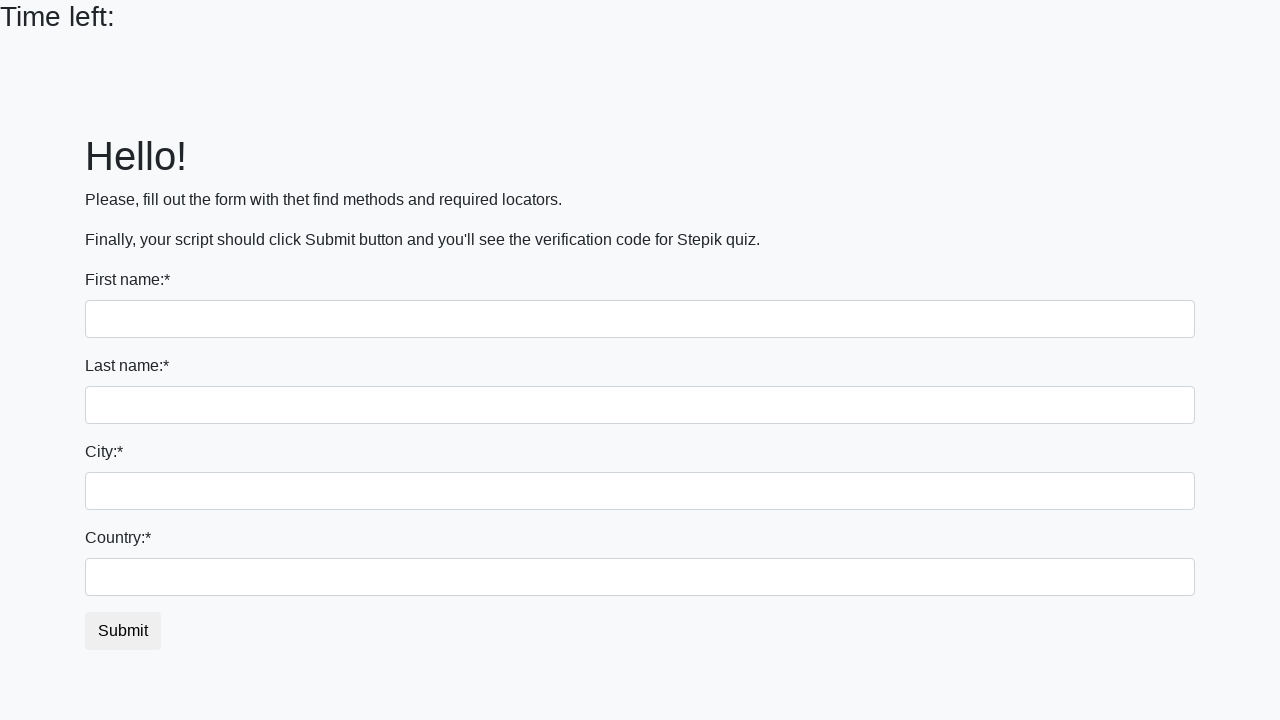

Filled first name field with 'Ivan' on input
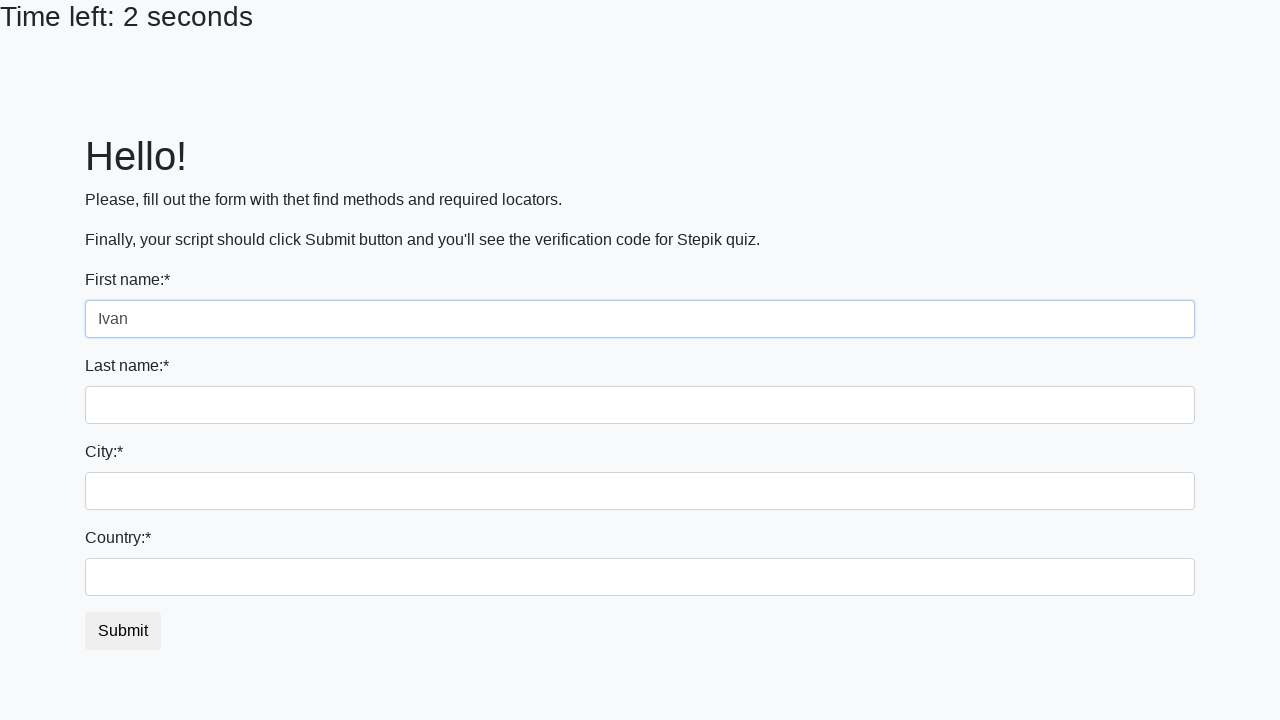

Filled last name field with 'Petrov' on input[name='last_name']
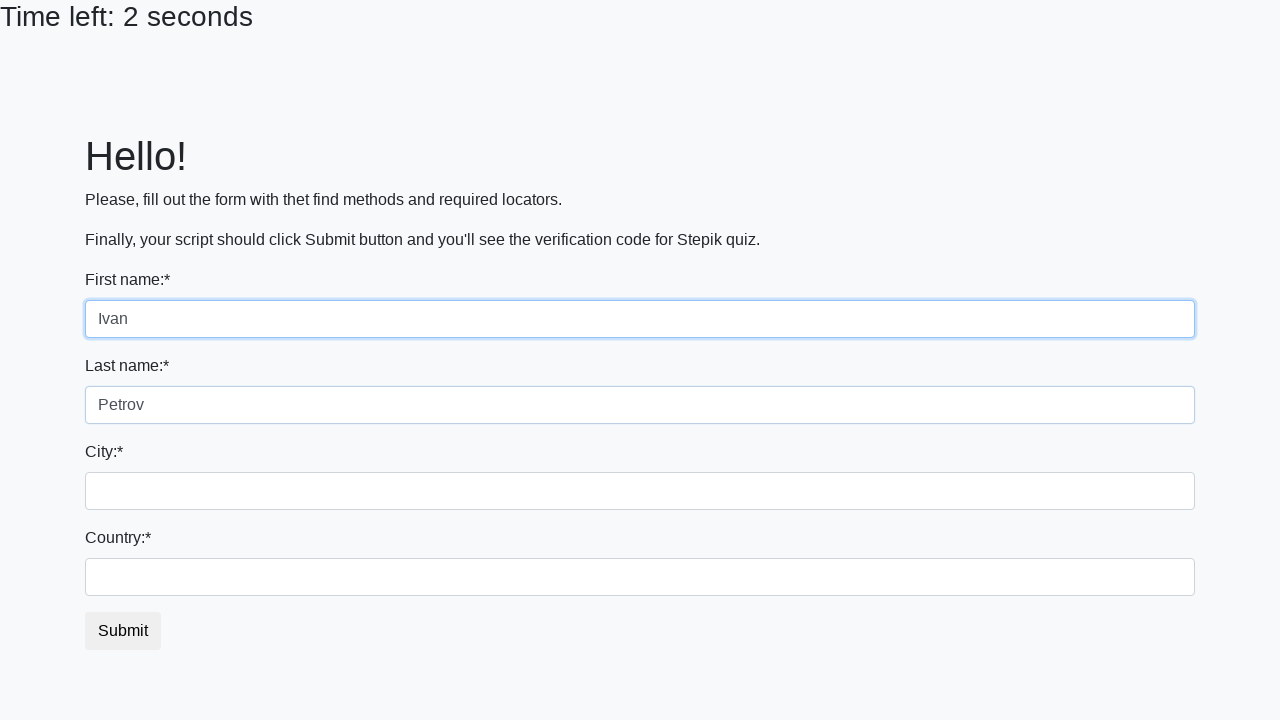

Filled city field with 'Smolensk' on .form-control.city
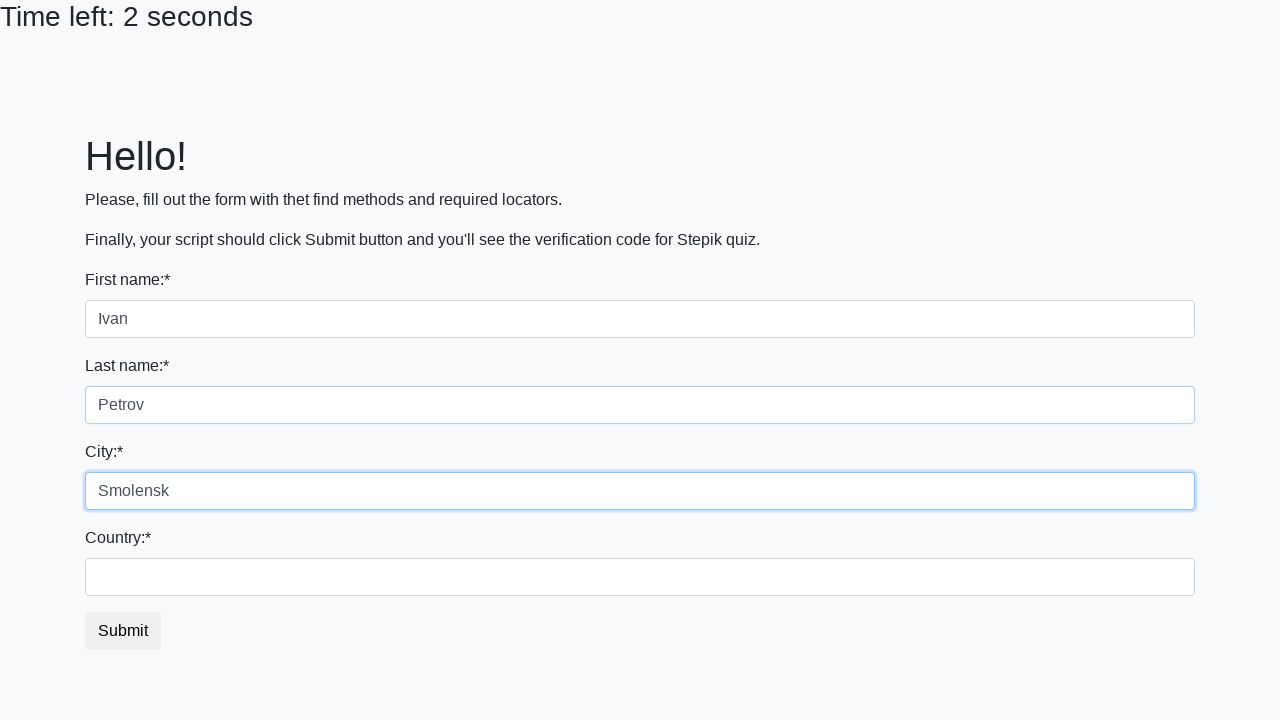

Filled country field with 'Russia' on #country
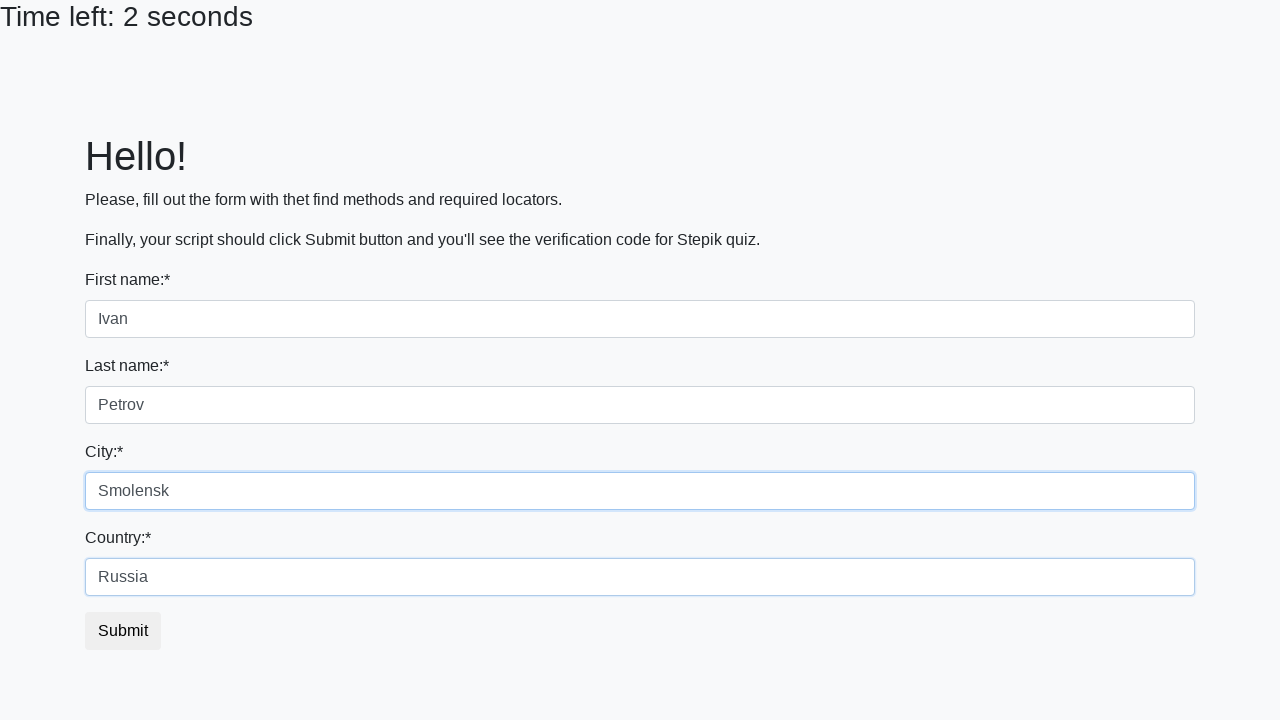

Clicked submit button to complete form submission at (123, 631) on button.btn
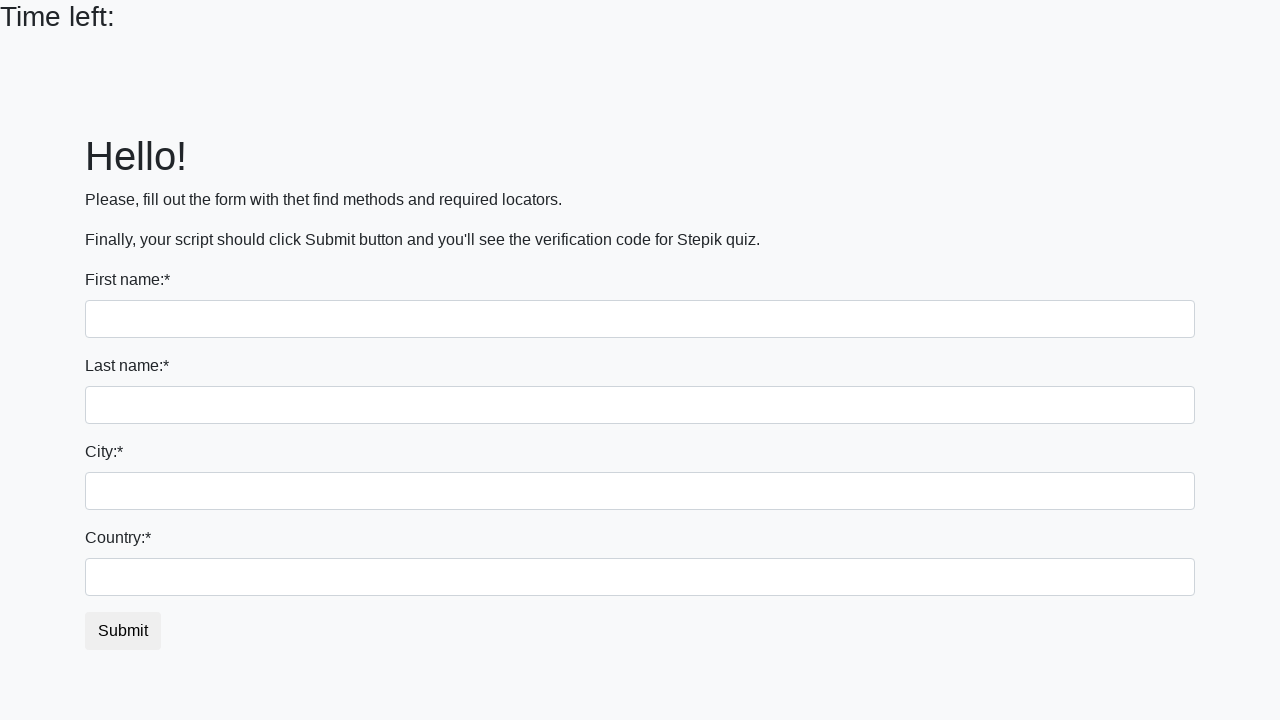

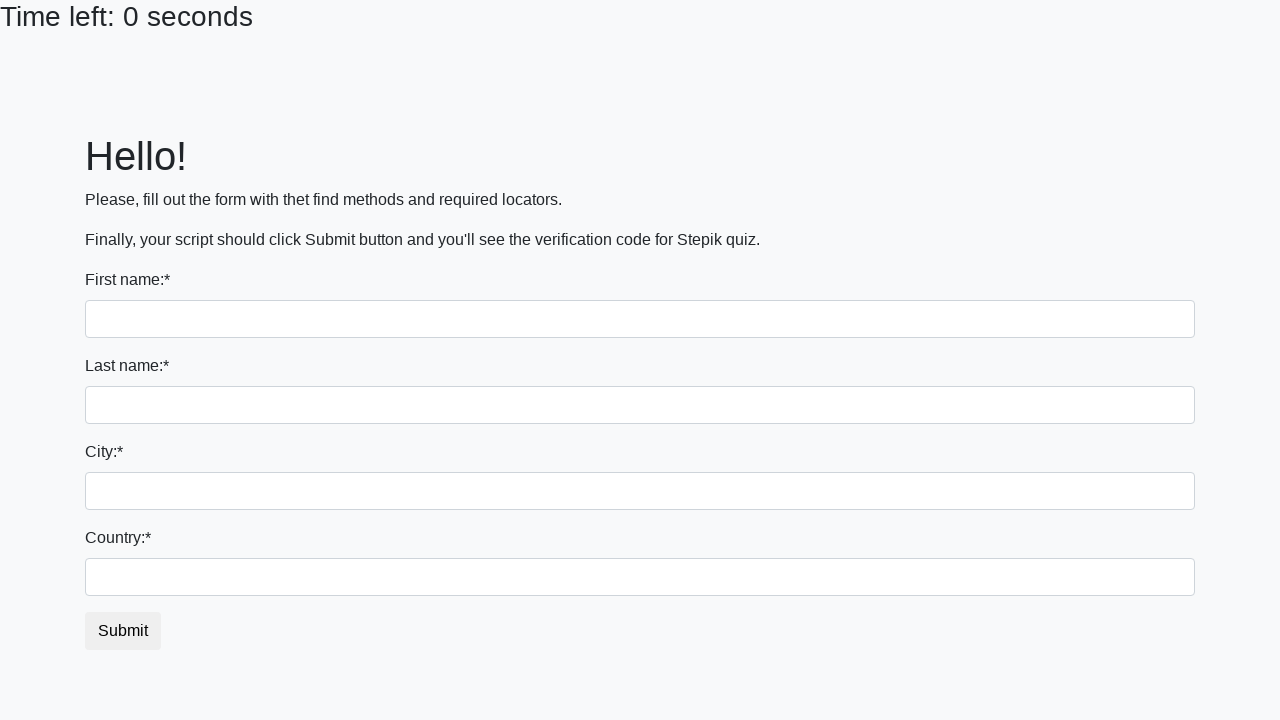